Tests the search functionality on PyPI by entering a search term and verifying that expected package results appear

Starting URL: https://pypi.org/

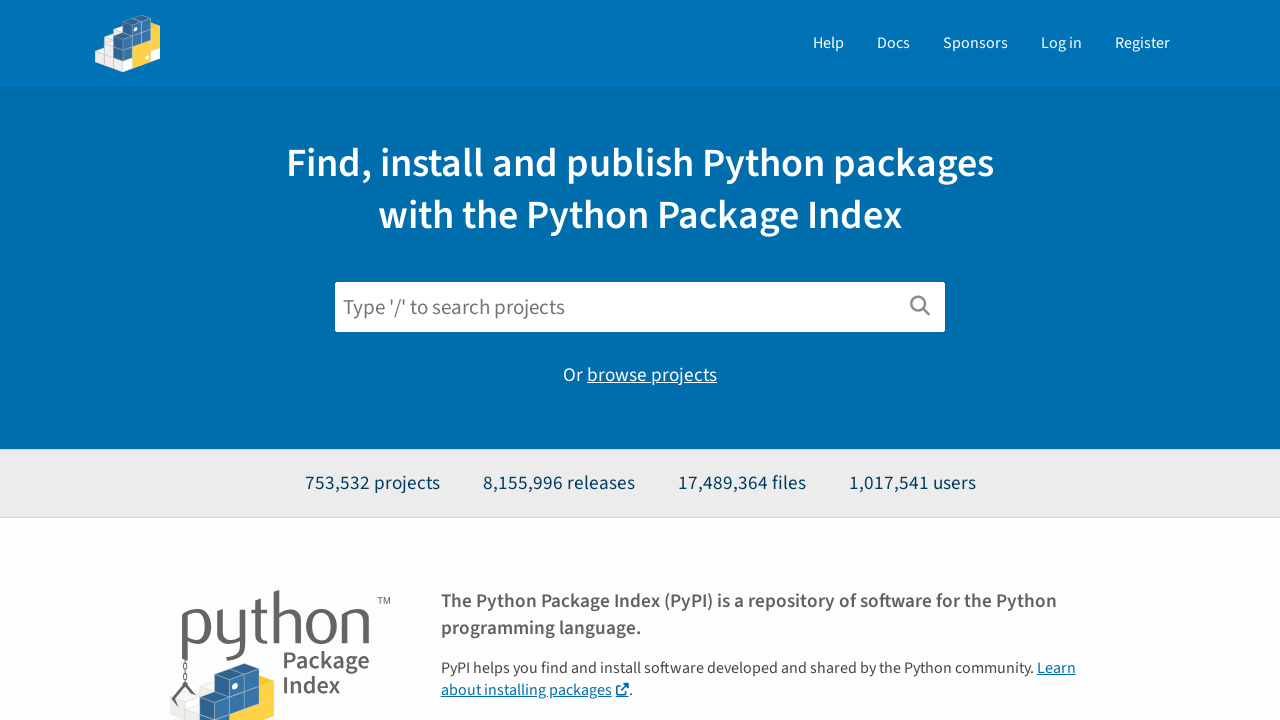

Filled search field with 'citrone' on #search
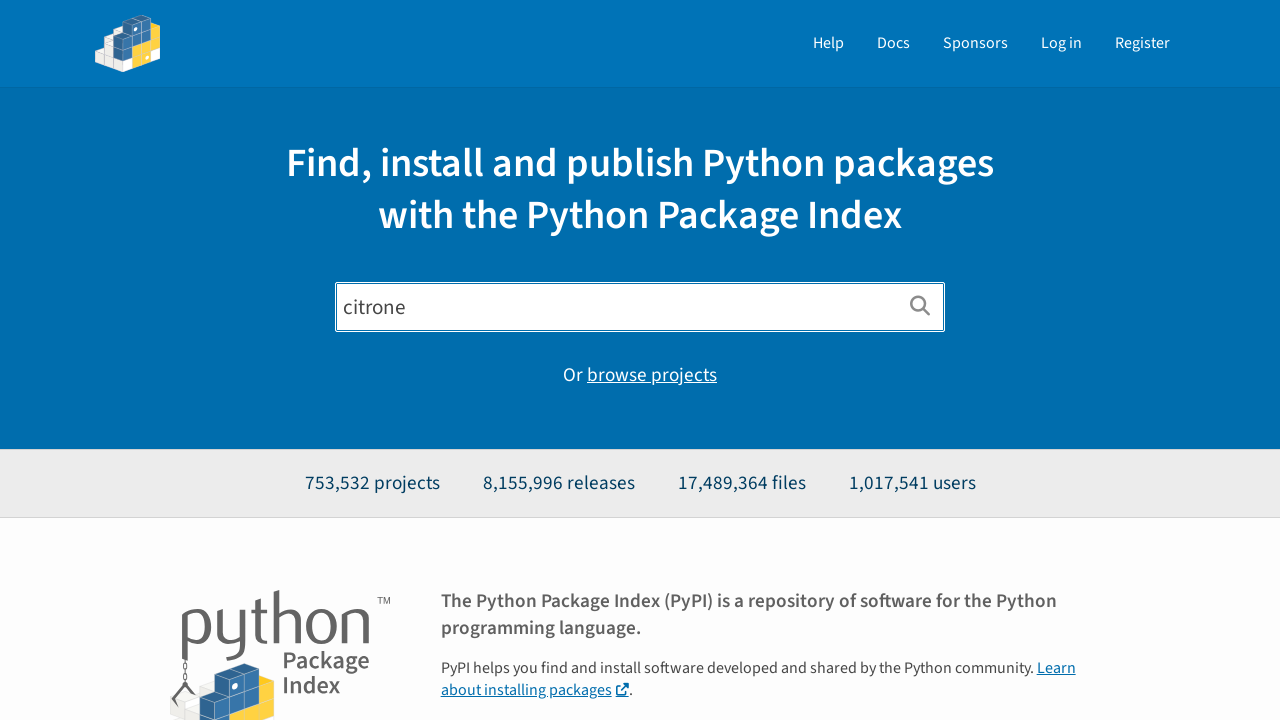

Clicked search submit button at (920, 306) on button[type='submit'] i
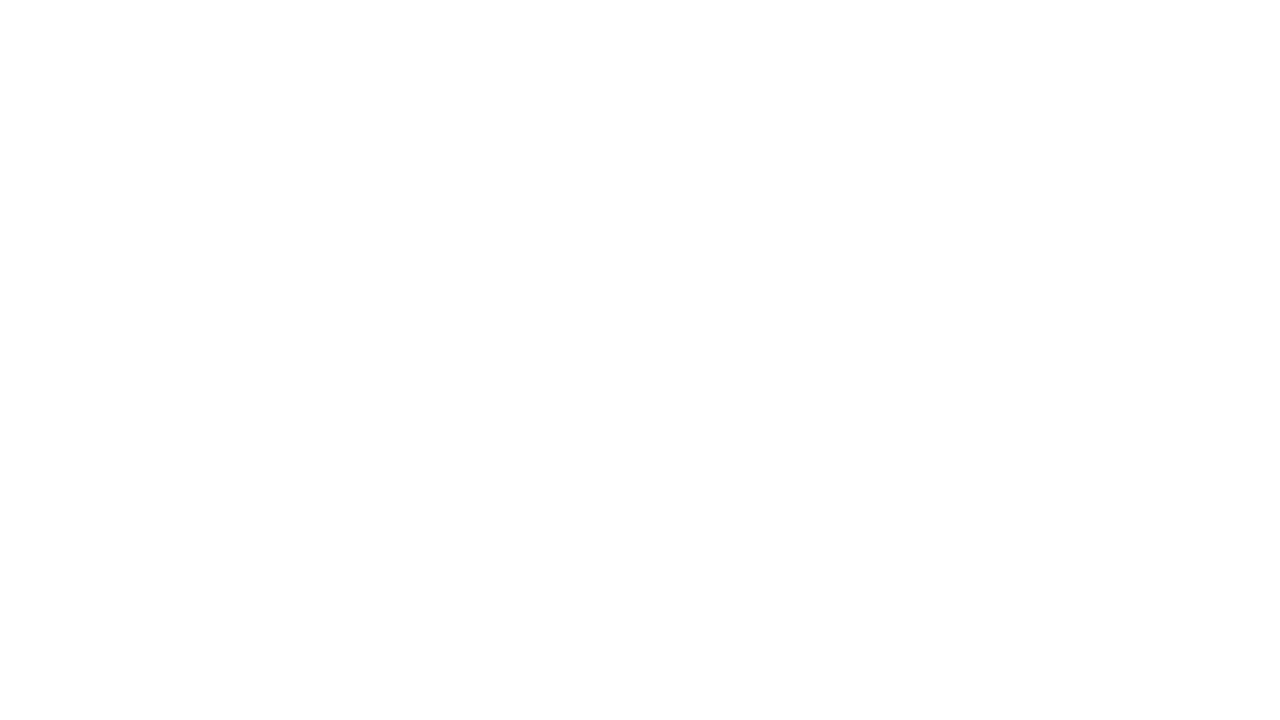

Search results loaded with package names visible
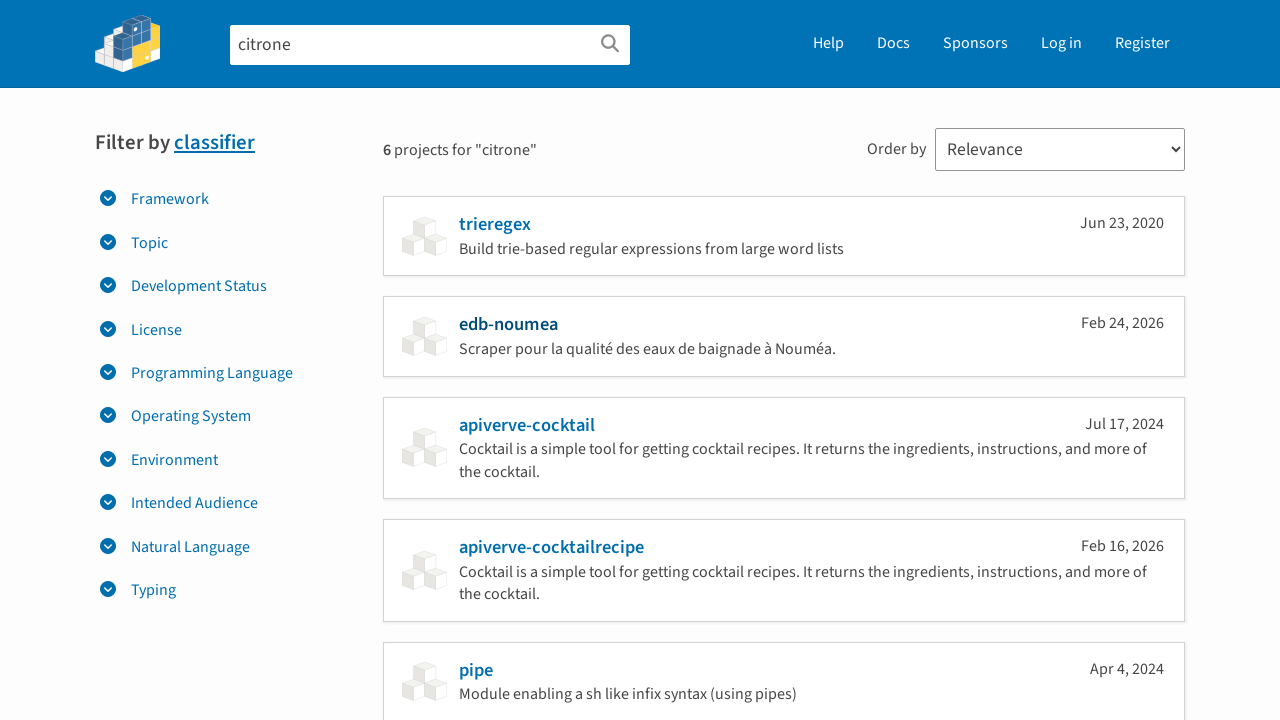

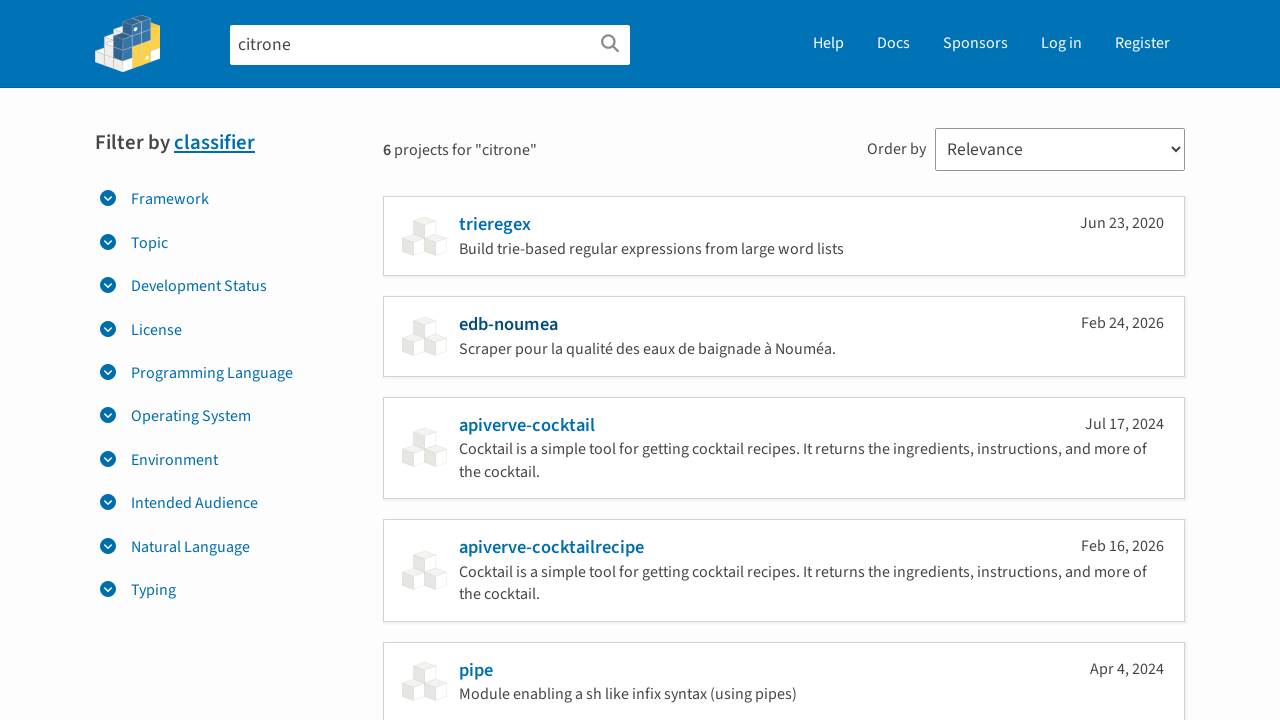